Tests table manipulation by selecting checkboxes to delete rows, then adding a new row with contact, country, and company information.

Starting URL: https://savkk.github.io/selenium-practice/

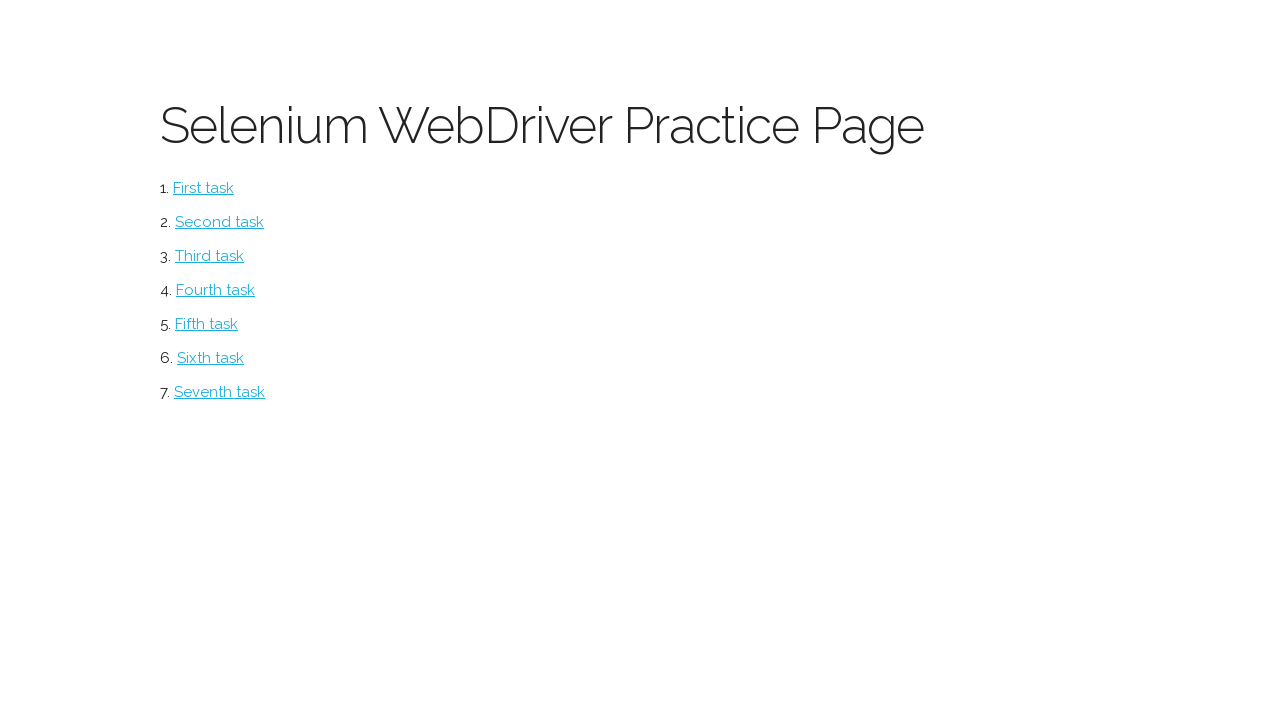

Clicked on table section at (220, 392) on #table
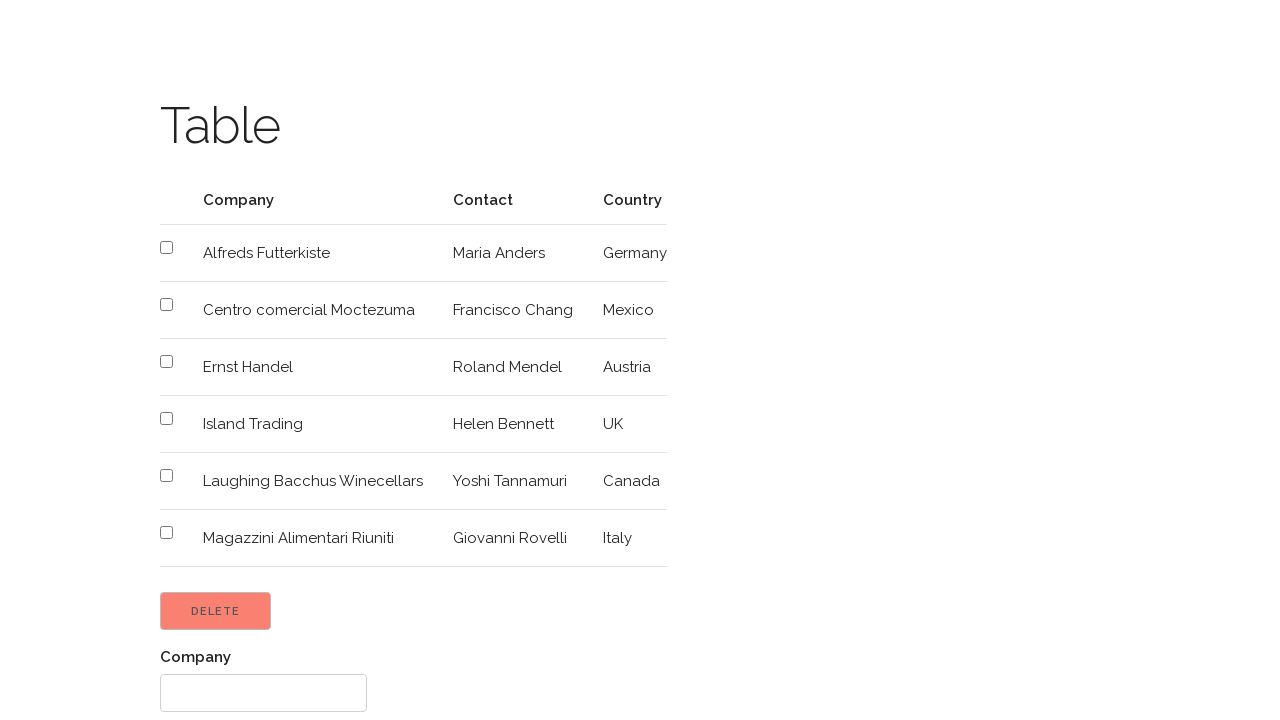

Selected checkbox in row 2 at (166, 248) on xpath=//table//tr[2]//input
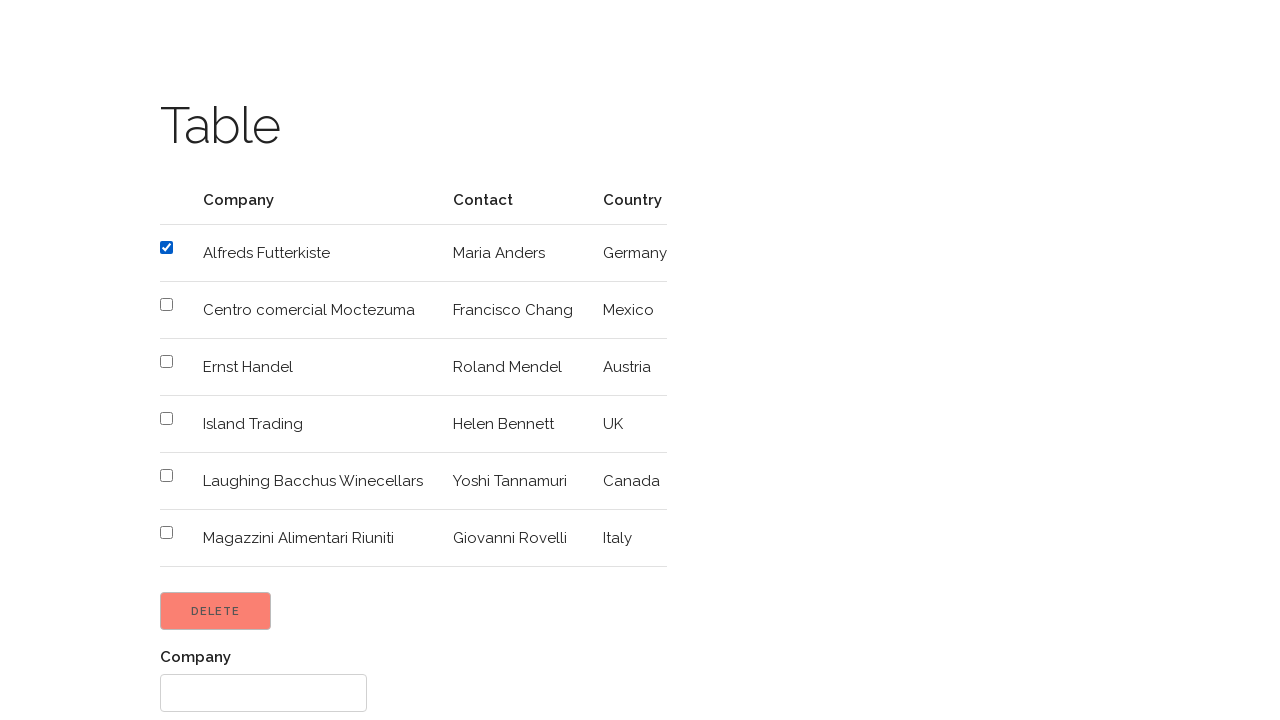

Selected checkbox in row 3 at (166, 304) on xpath=//table//tr[3]//input
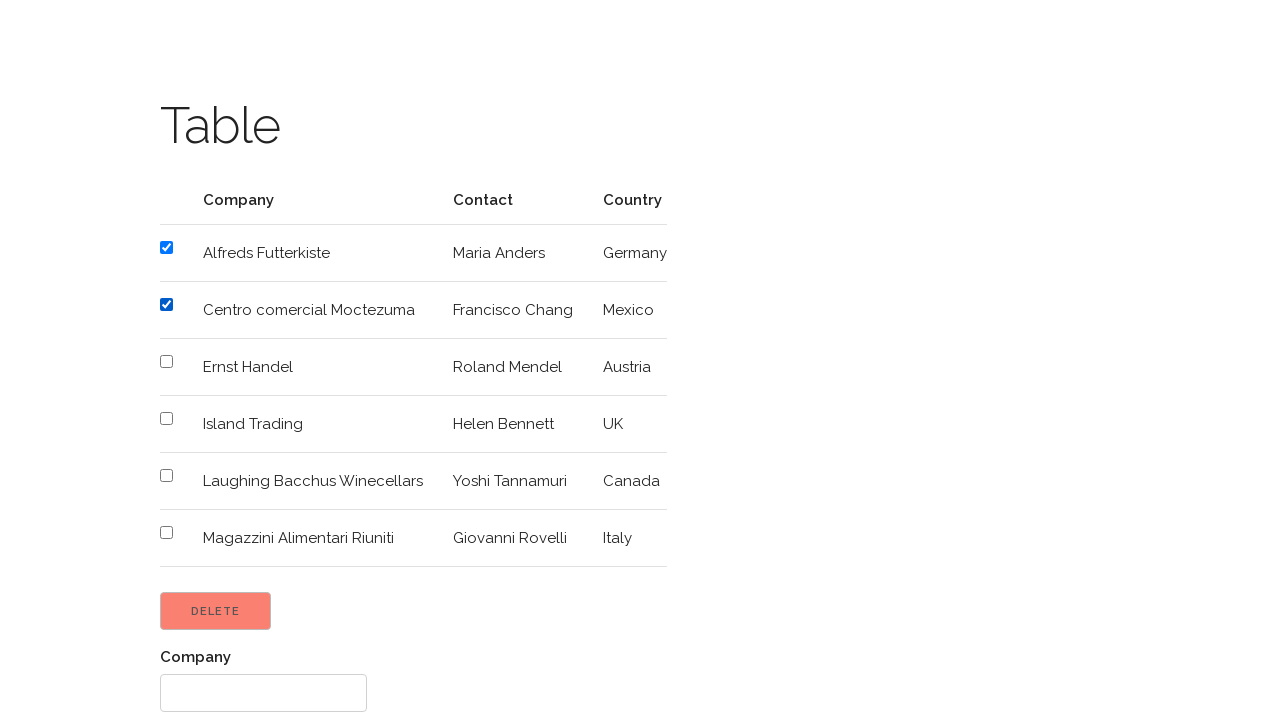

Clicked Delete button to remove selected rows at (216, 611) on input[value='Delete']
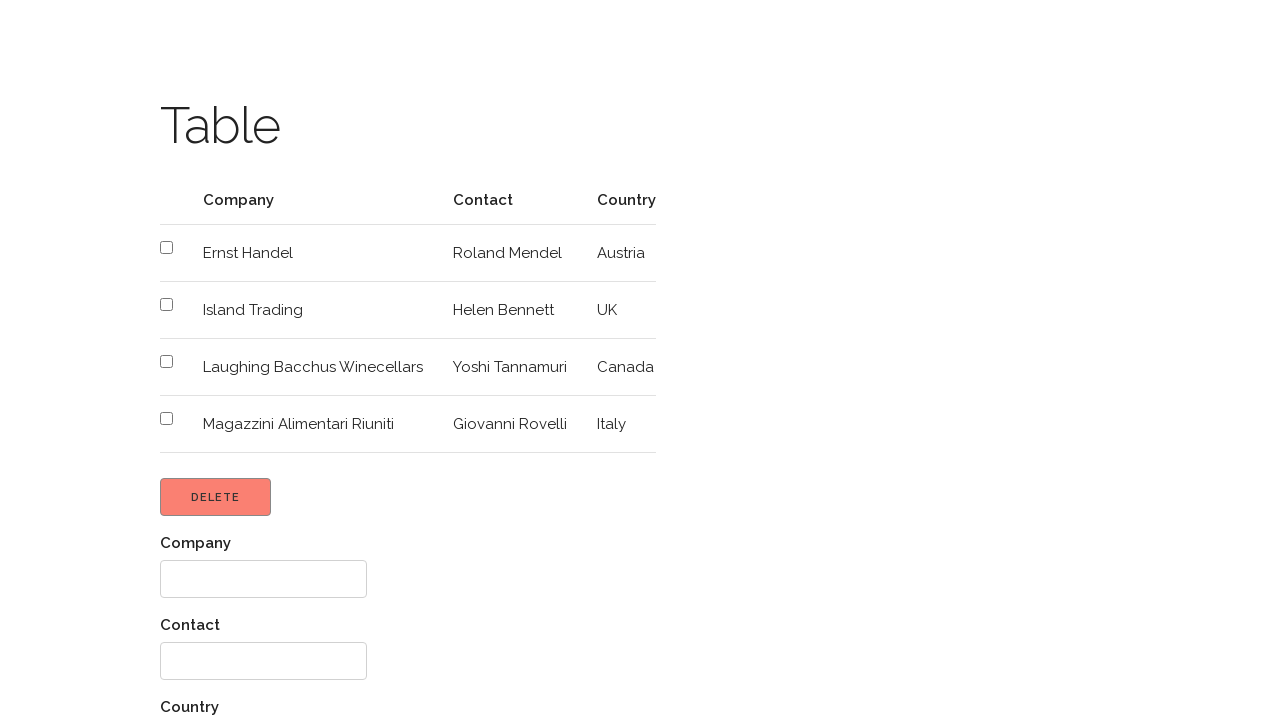

Entered contact value '123456' on //label[.='Contact']/following::input
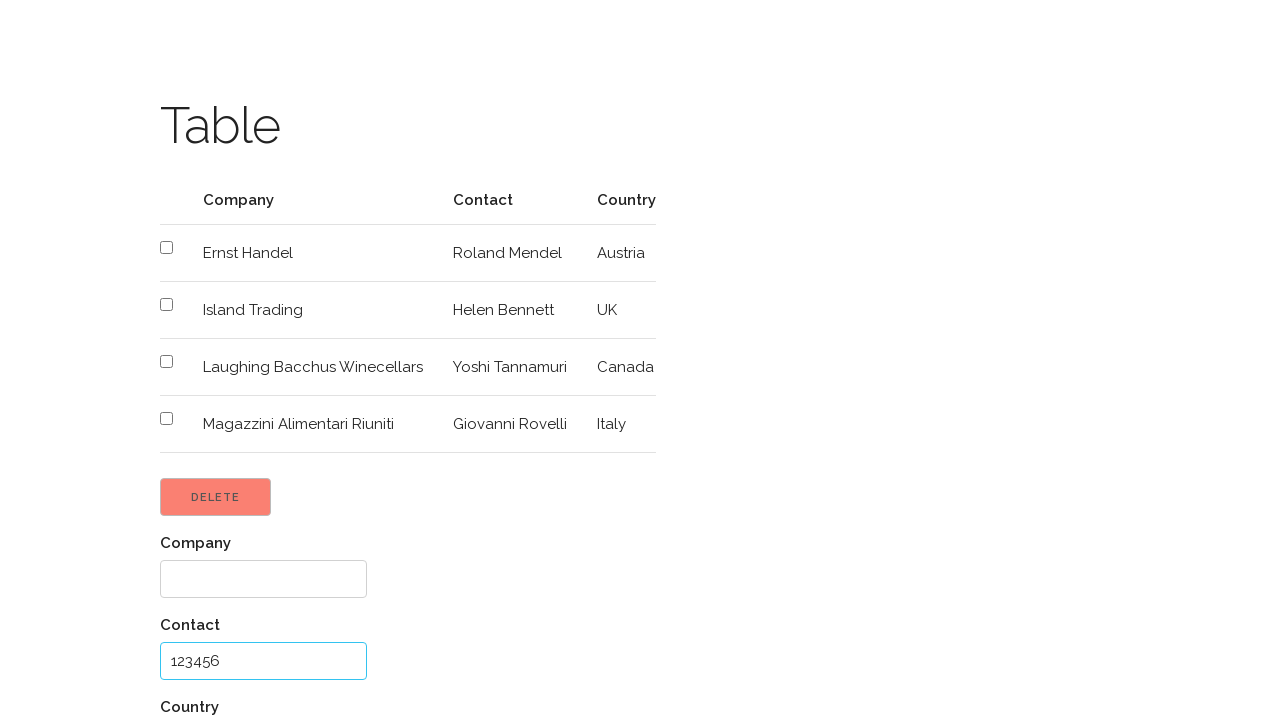

Entered country value 'Россия' on //label[.='Country']/following::input
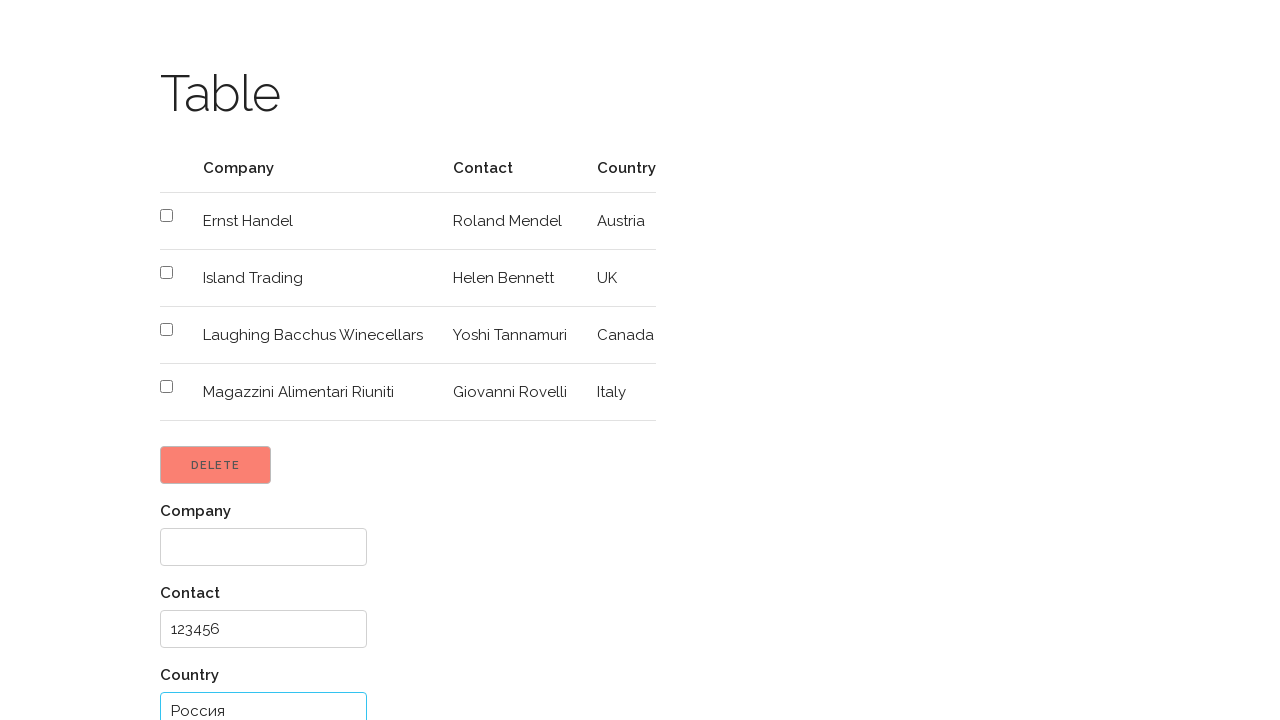

Entered company value 'Ромашка' on //label[.='Company']/following::input
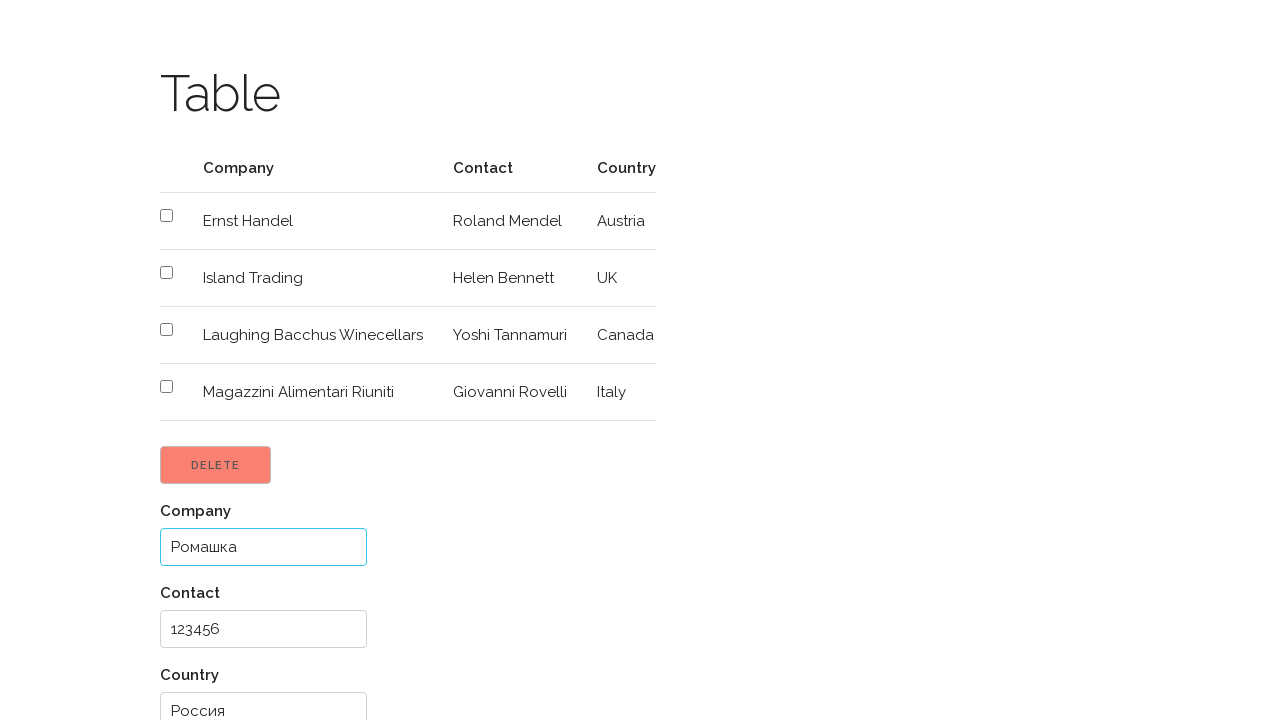

Clicked Add button to create new row with contact, country, and company information at (204, 661) on input[value='Add']
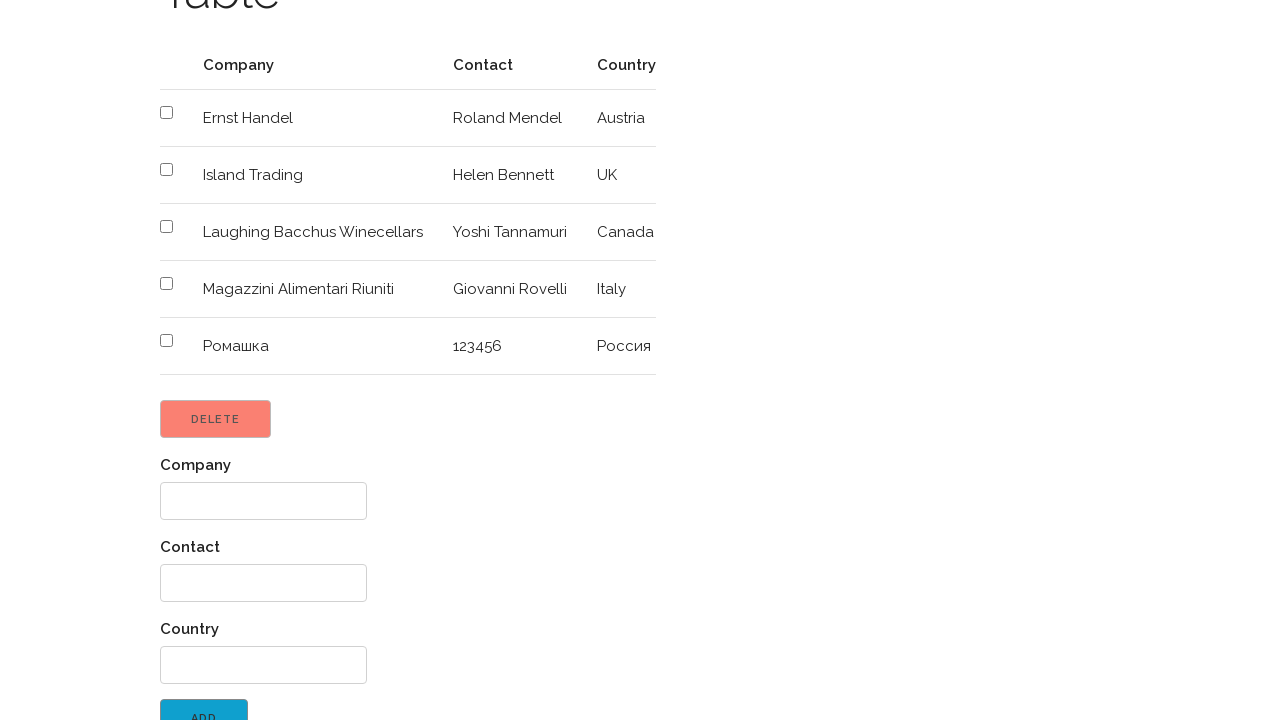

Verified success message appeared
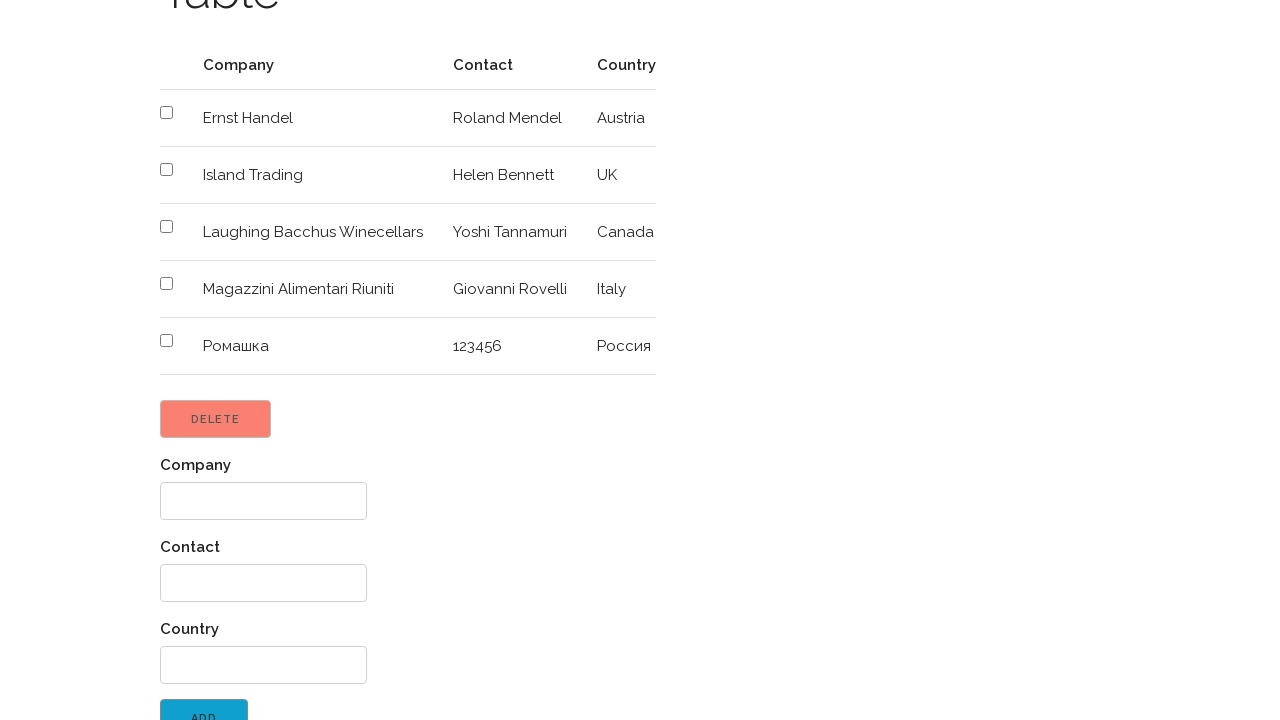

Clicked return to menu link at (243, 703) on a:has-text('Great! Return to menu')
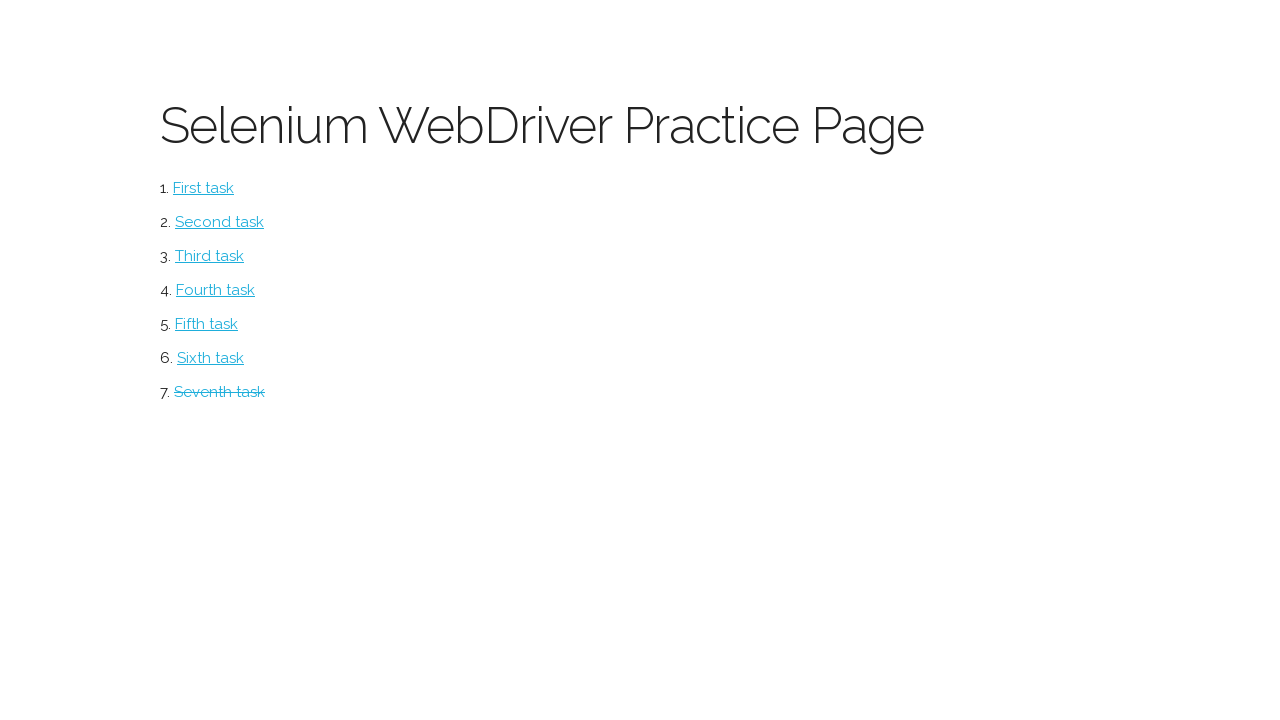

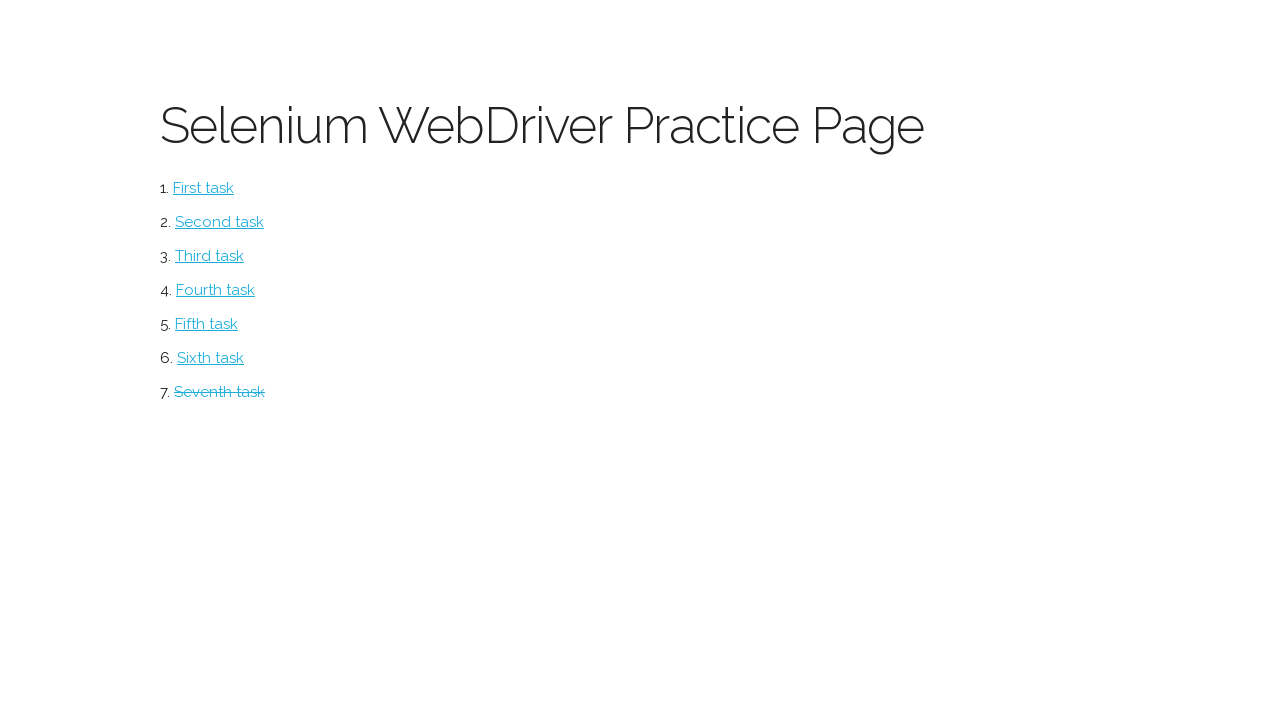